Tests multi-level menu navigation by hovering over Courses, then Software Testing, and clicking on Selenium Certification

Starting URL: http://greenstech.in/selenium-course-content.html

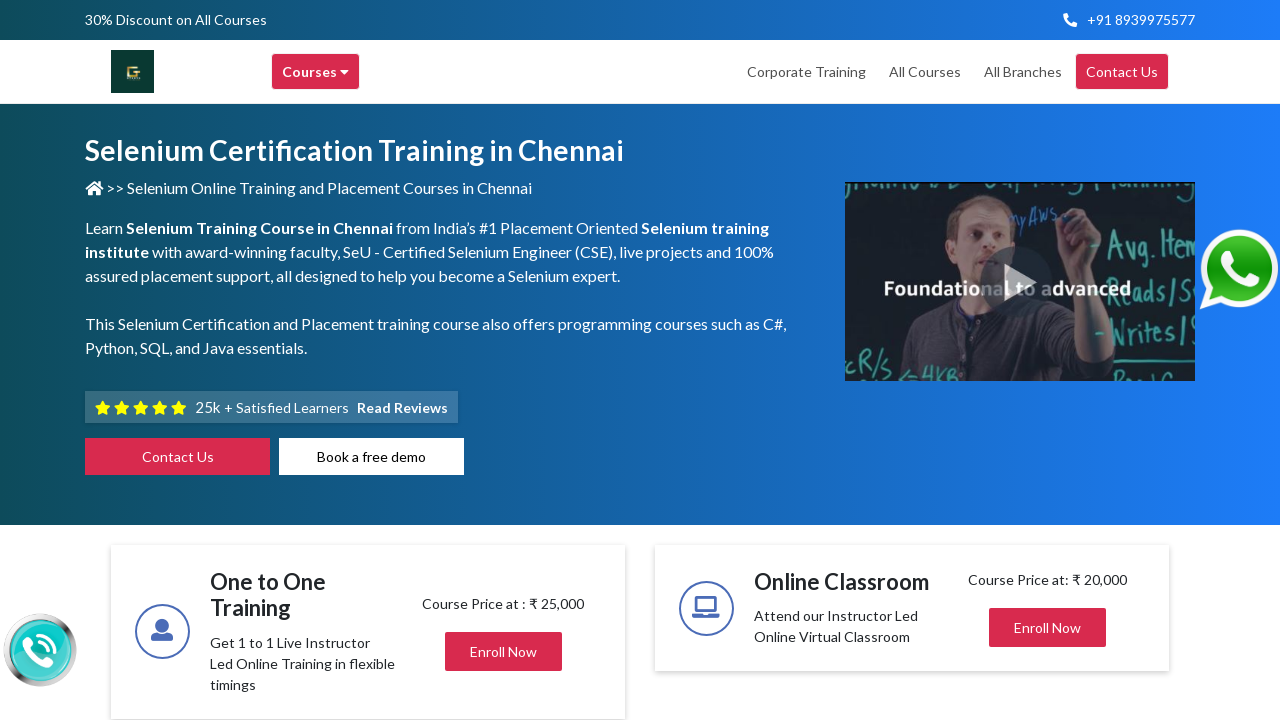

Hovered over Courses menu at (316, 72) on xpath=//div[text()='Courses ']
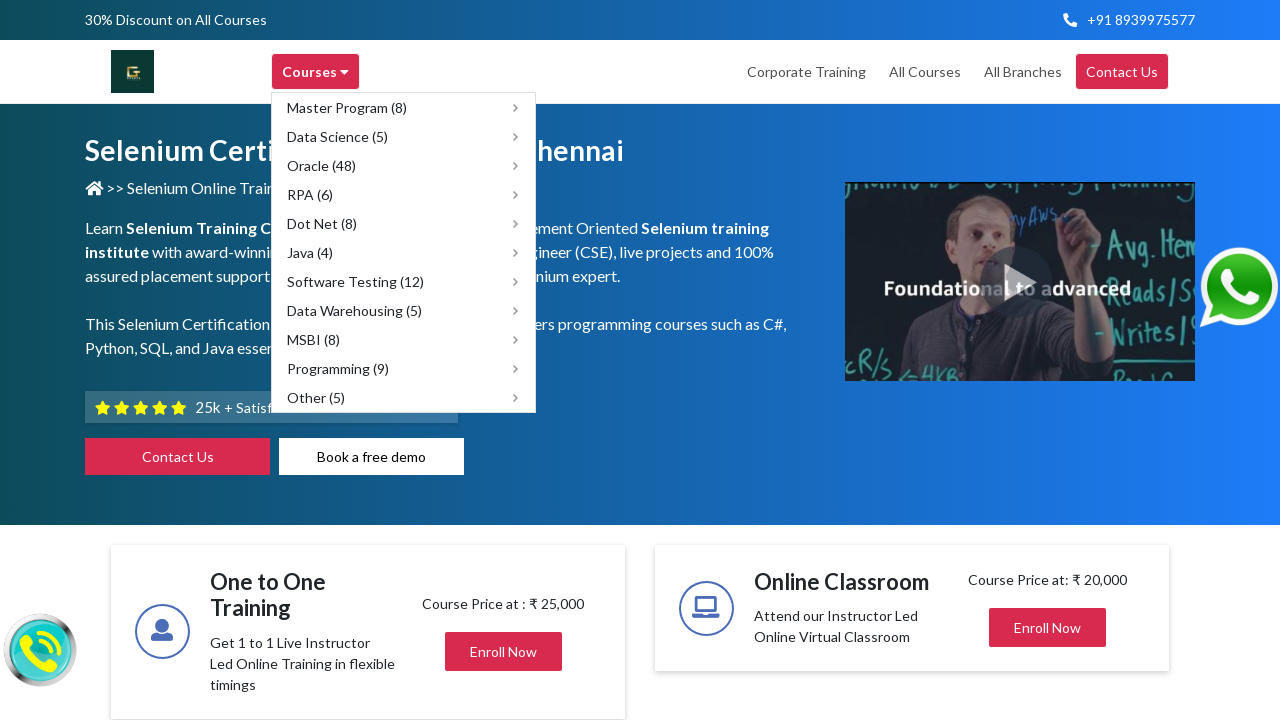

Hovered over Software Testing submenu at (356, 282) on xpath=//span[text()='Software Testing (12)']
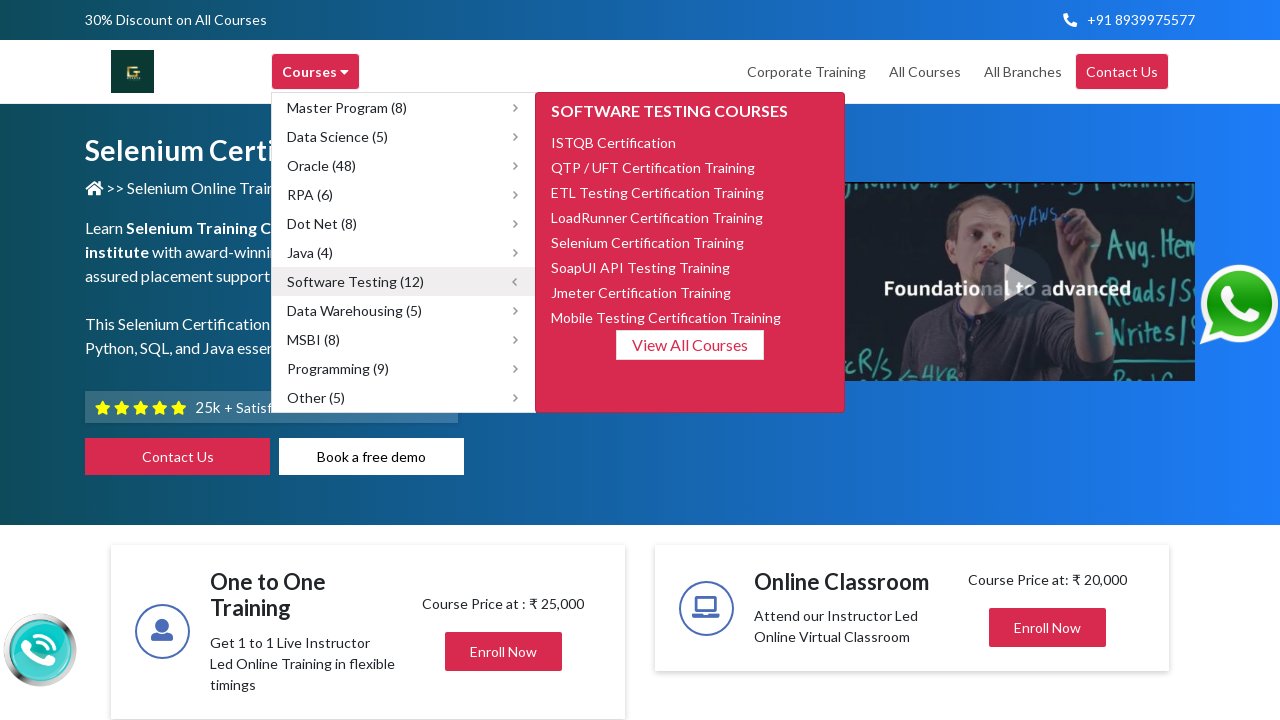

Clicked on Selenium Certification Training link at (648, 242) on xpath=//span[text()='Selenium Certification Training']
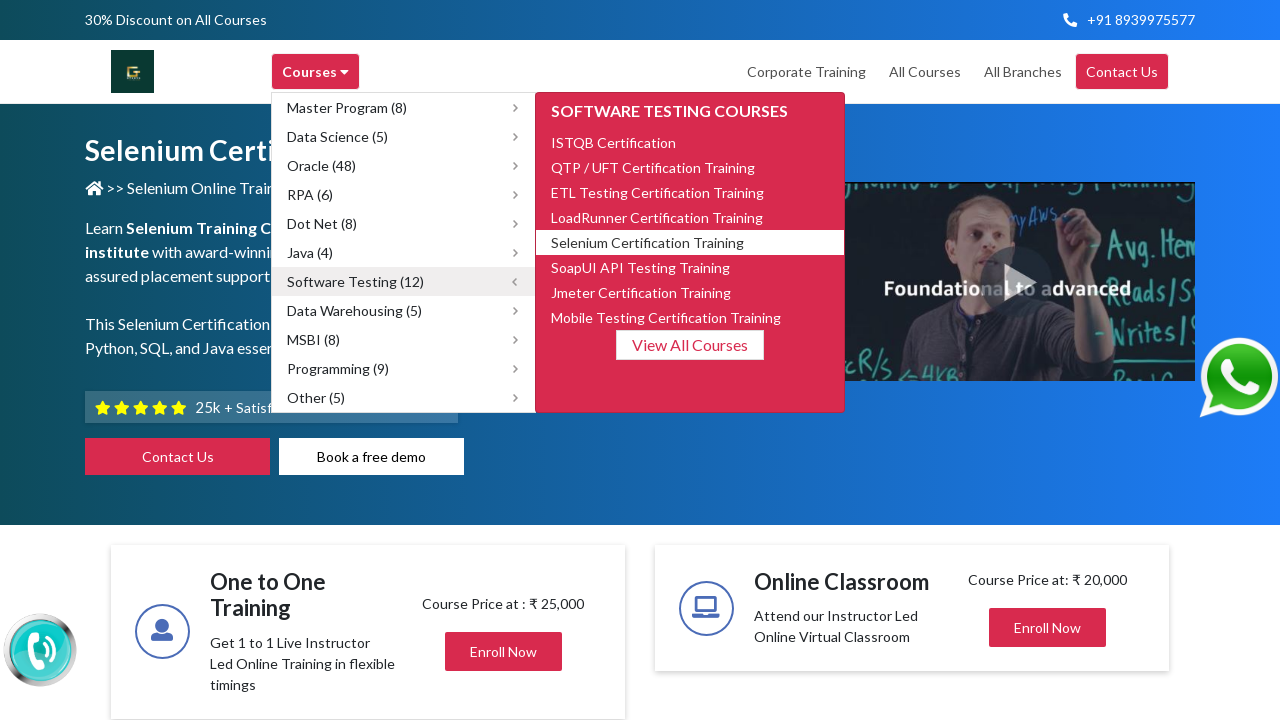

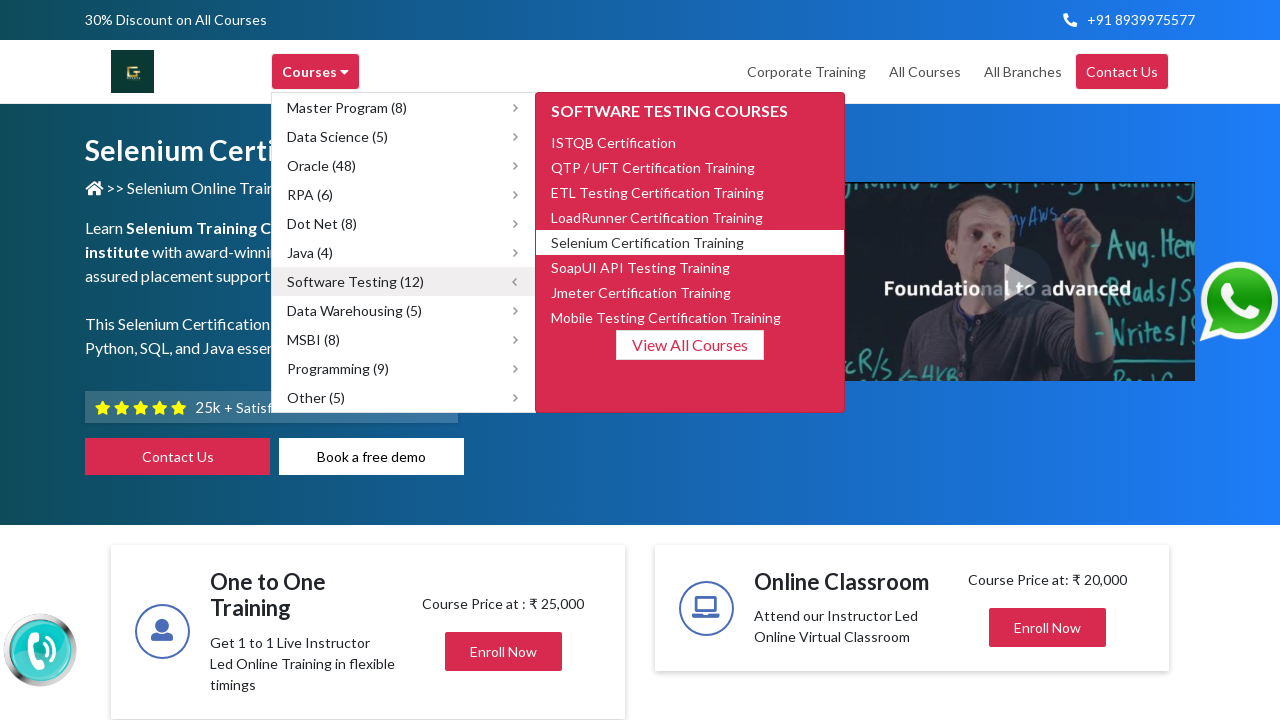